Tests the jQueryUI progressbar demo page by locating the demo iframe and attempting to click a download button element on the page.

Starting URL: https://jqueryui.com/progressbar/#download

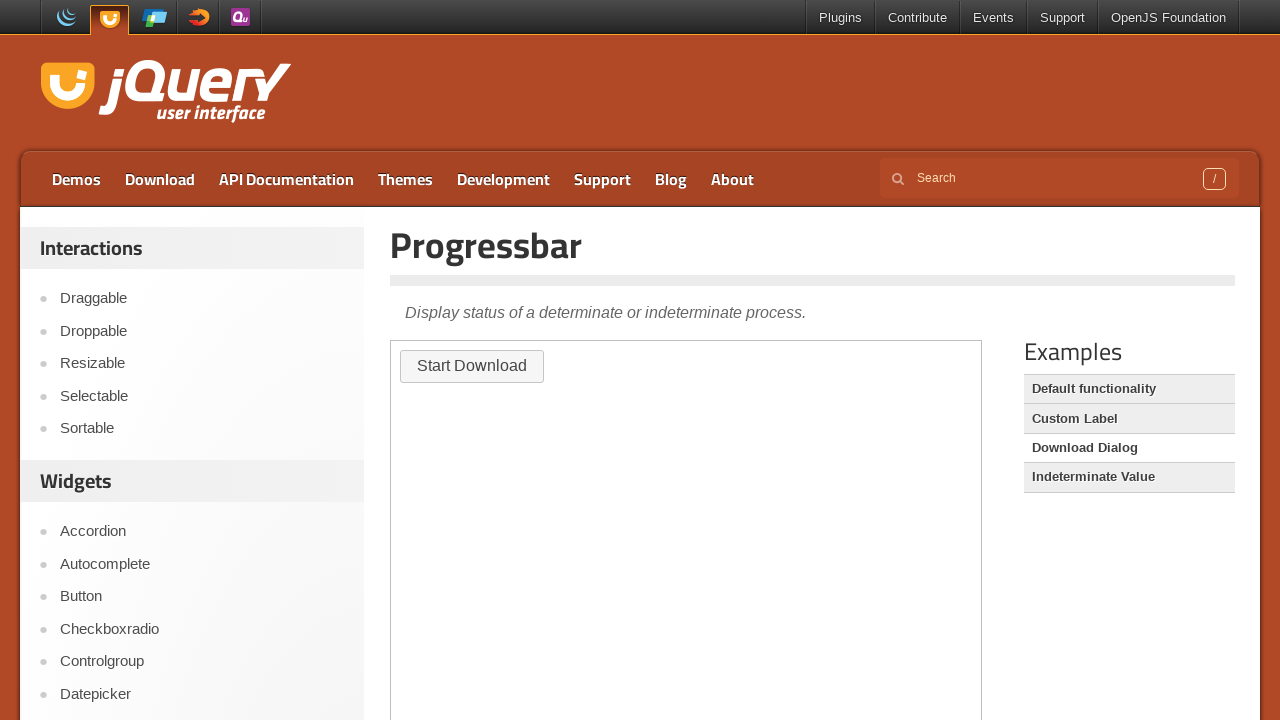

Waited for demo iframe to be present
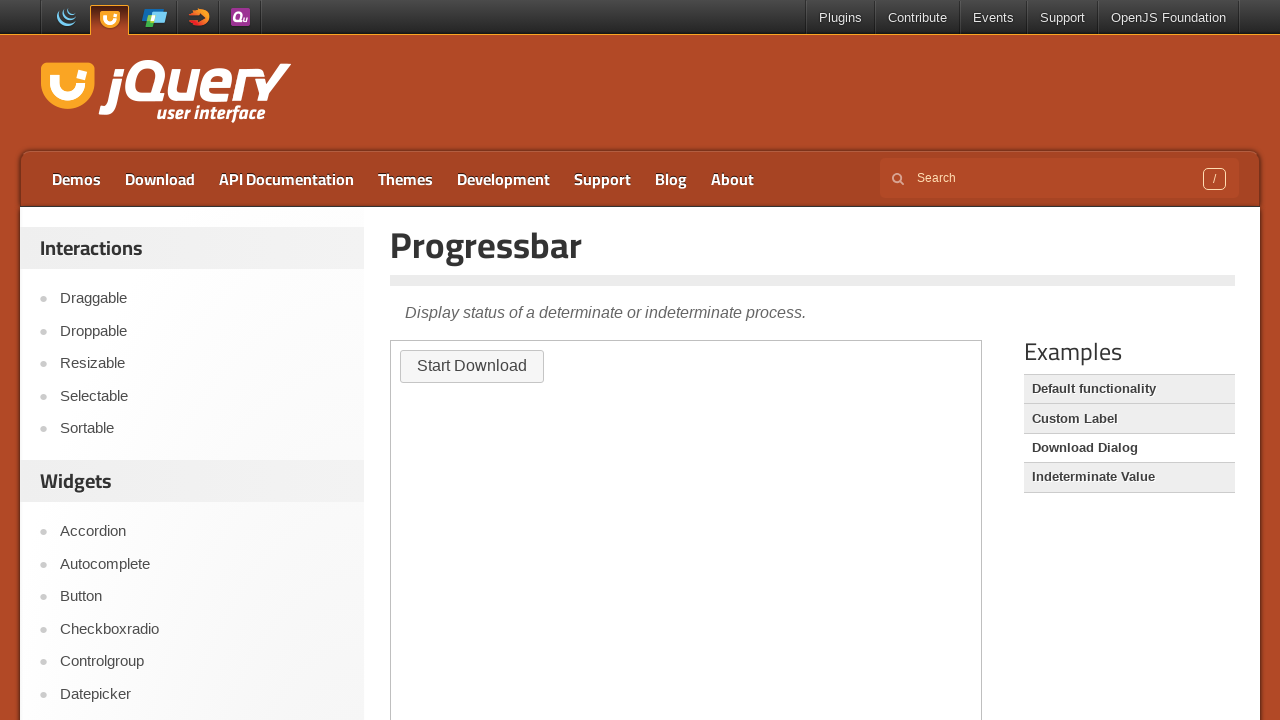

Located demo iframe using frame_locator
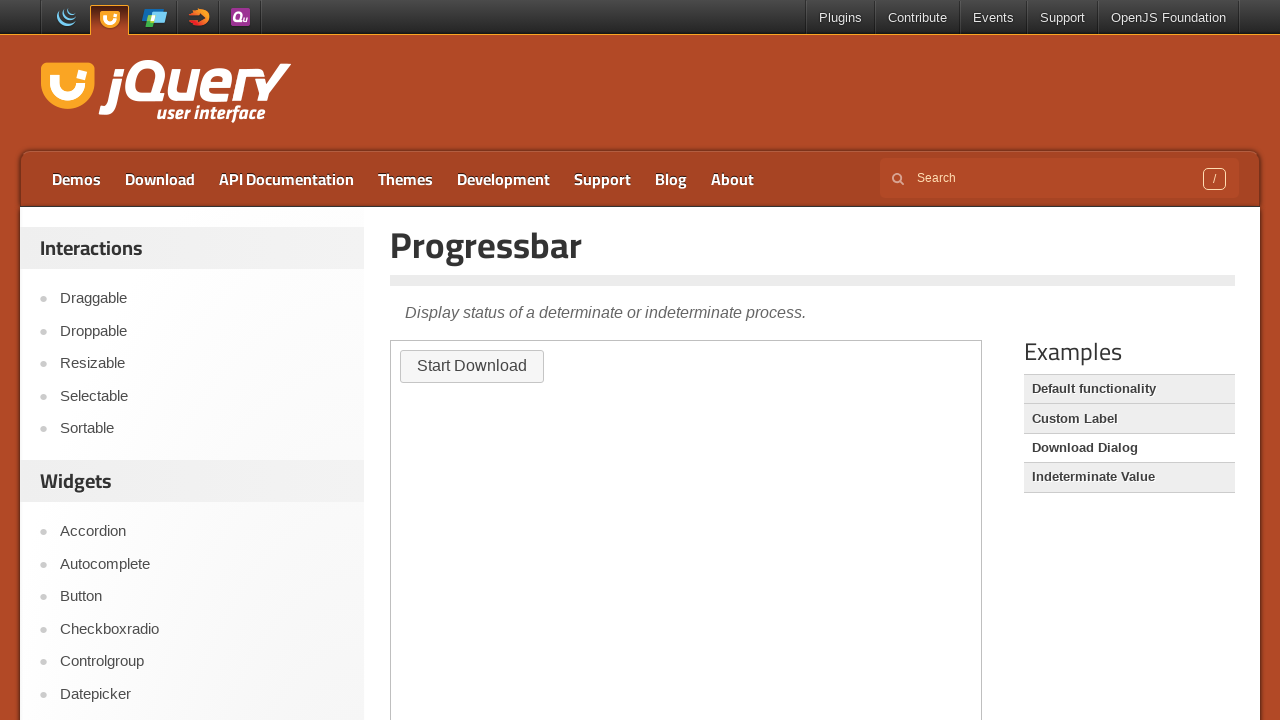

Clicked download button within the demo iframe at (472, 366) on .demo-frame >> internal:control=enter-frame >> #downloadButton
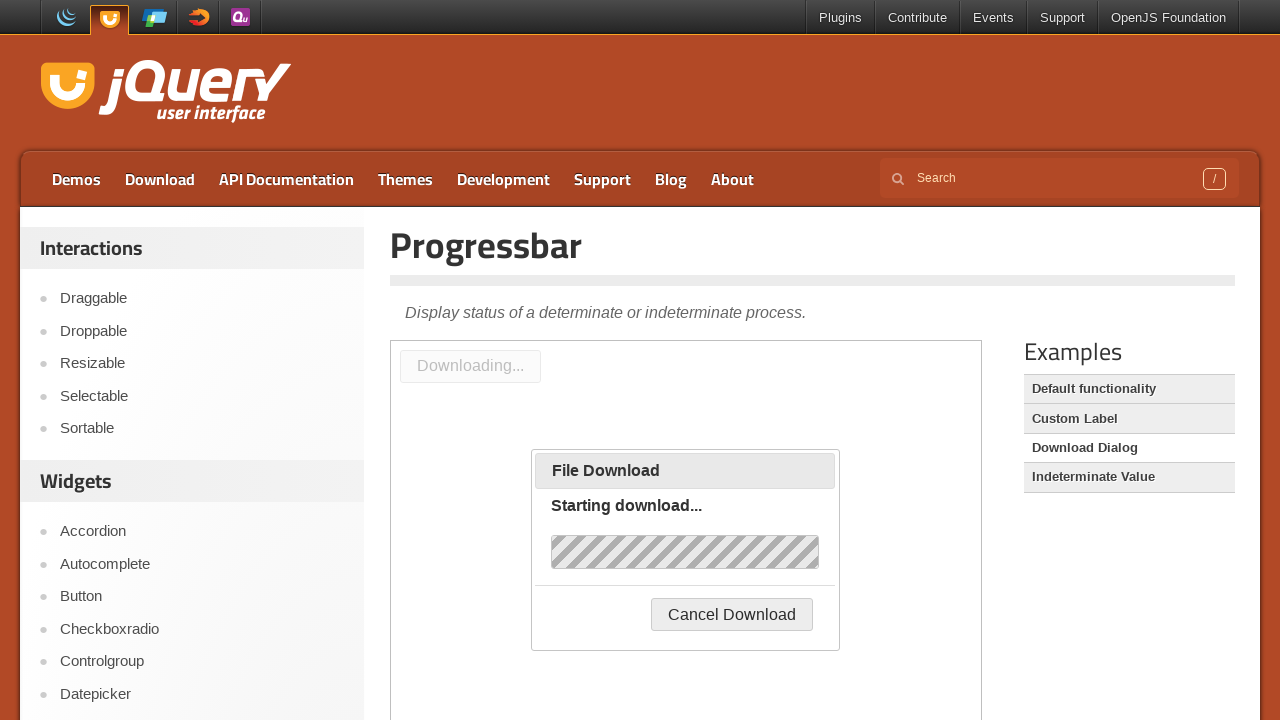

Waited 2 seconds for action to complete
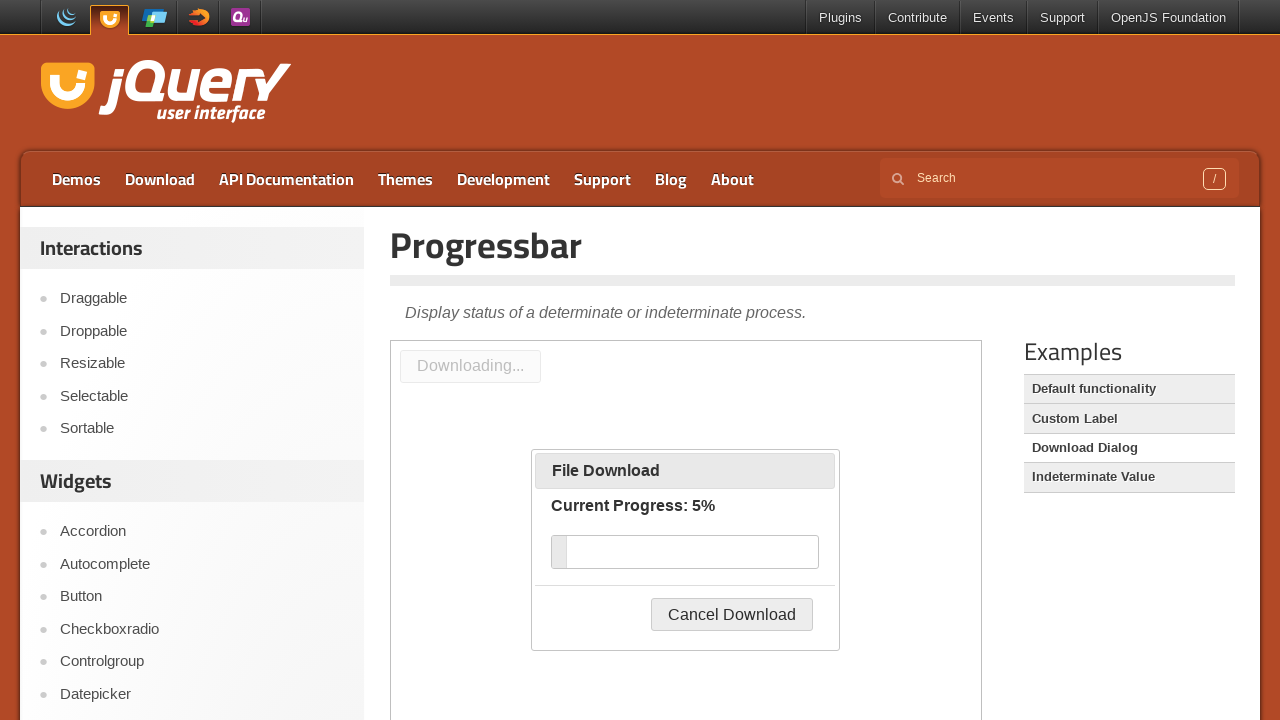

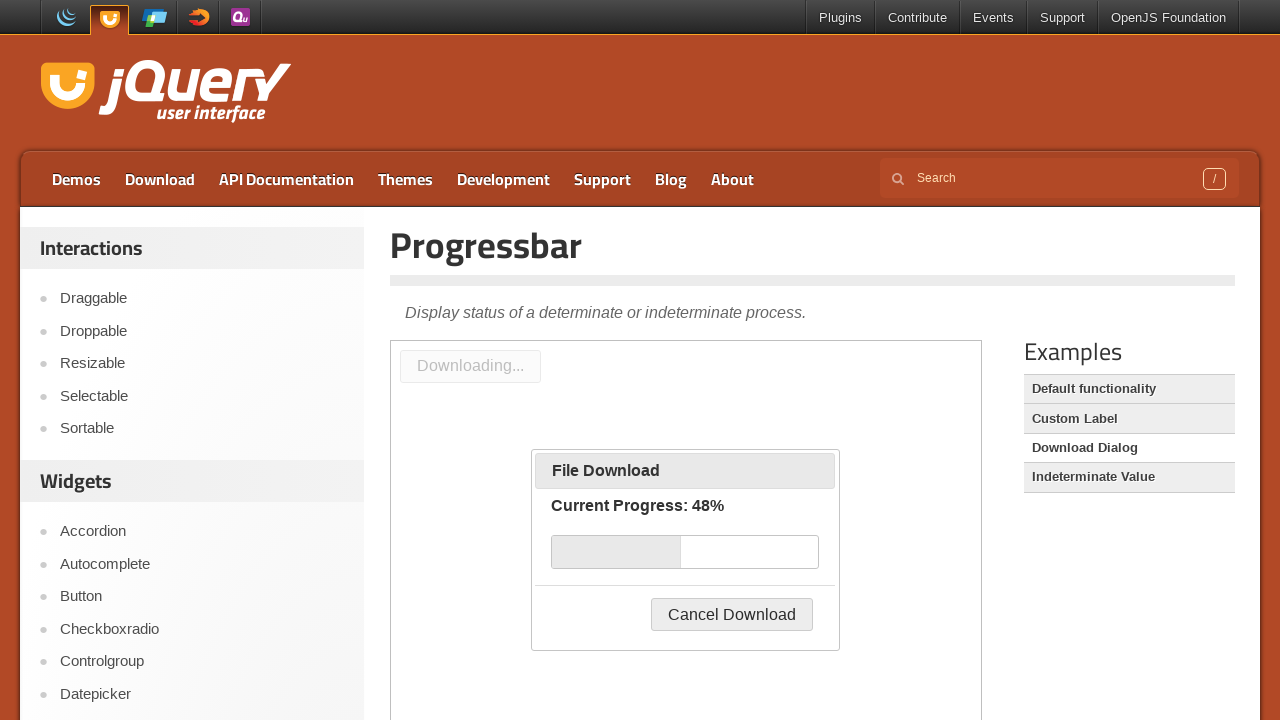